Tests a practice form by filling in first name, last name, email fields, selecting a date of birth, and uploading a file

Starting URL: https://demoqa.com/automation-practice-form

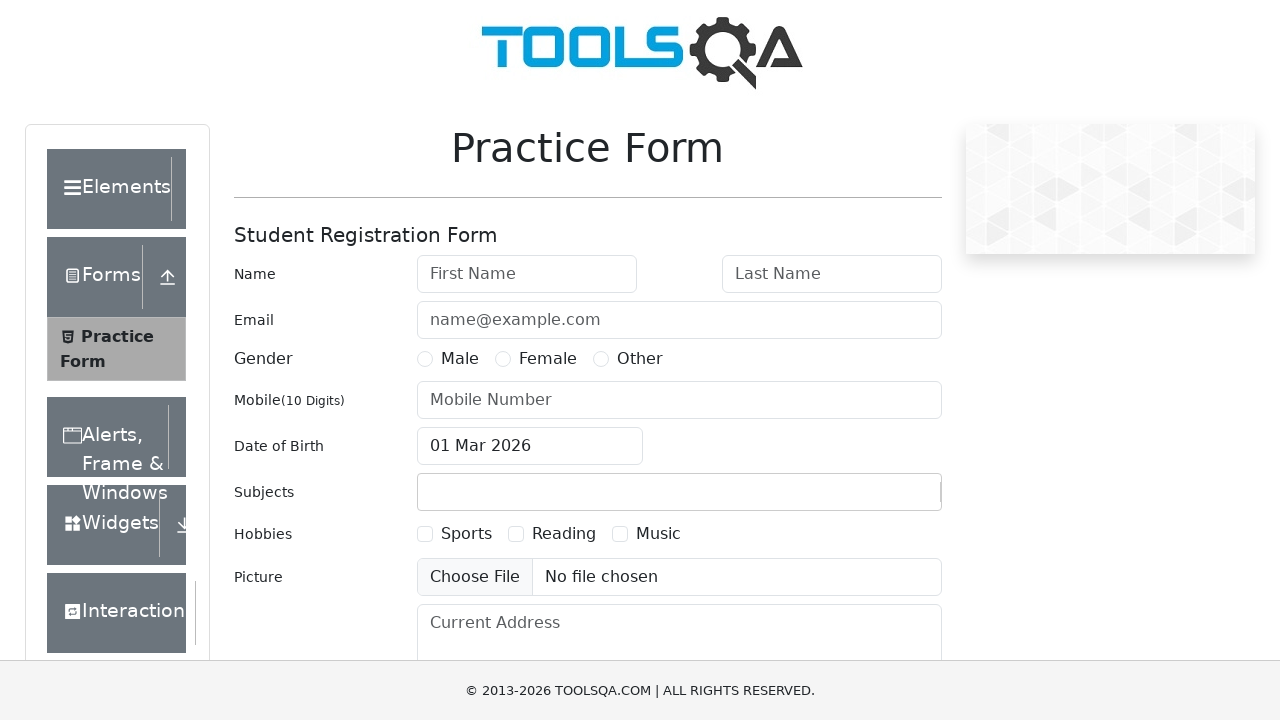

Filled first name field with 'soumodip' on input#firstName
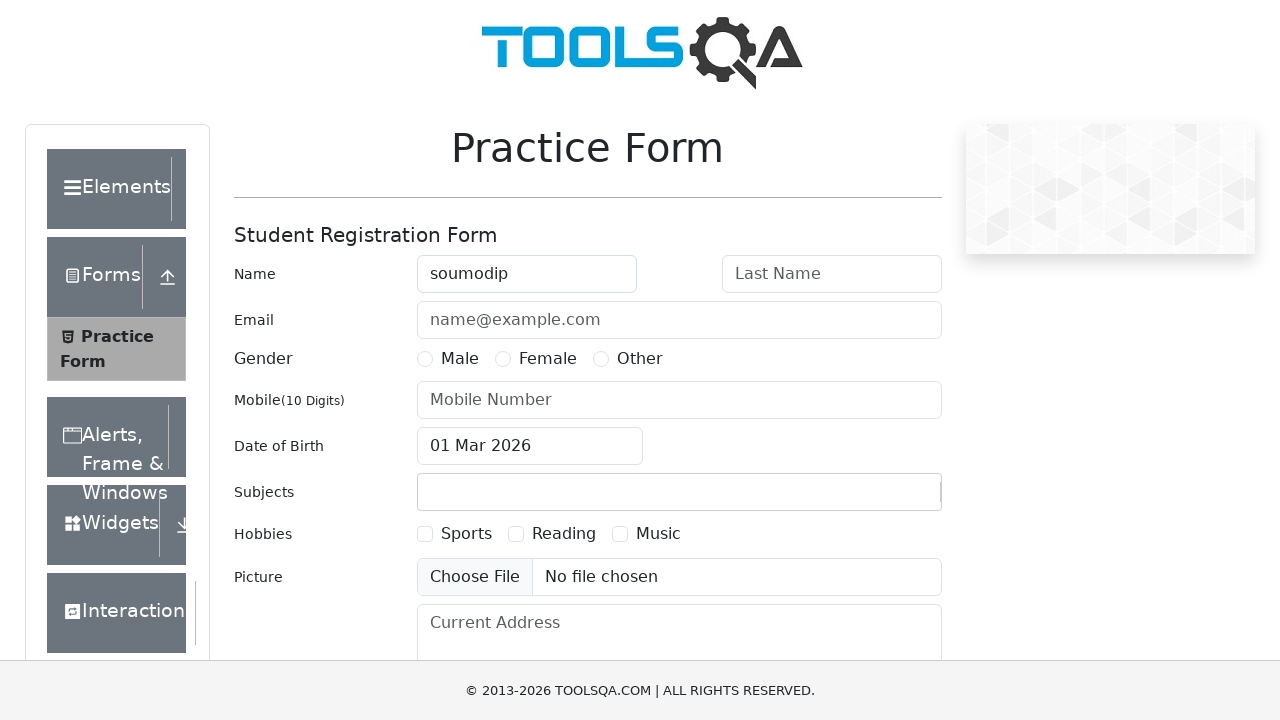

Filled last name field with 'shaw' on input#lastName
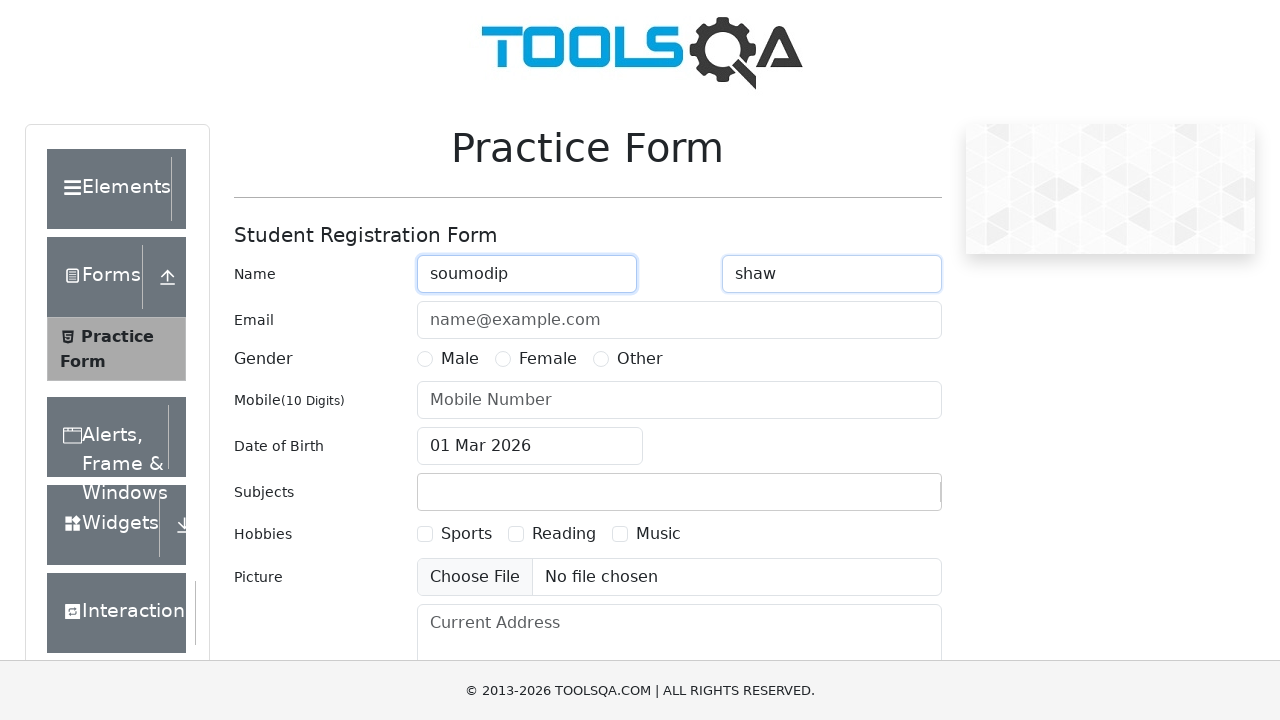

Filled email field with 'soumodip@gmail.com' on input#userEmail
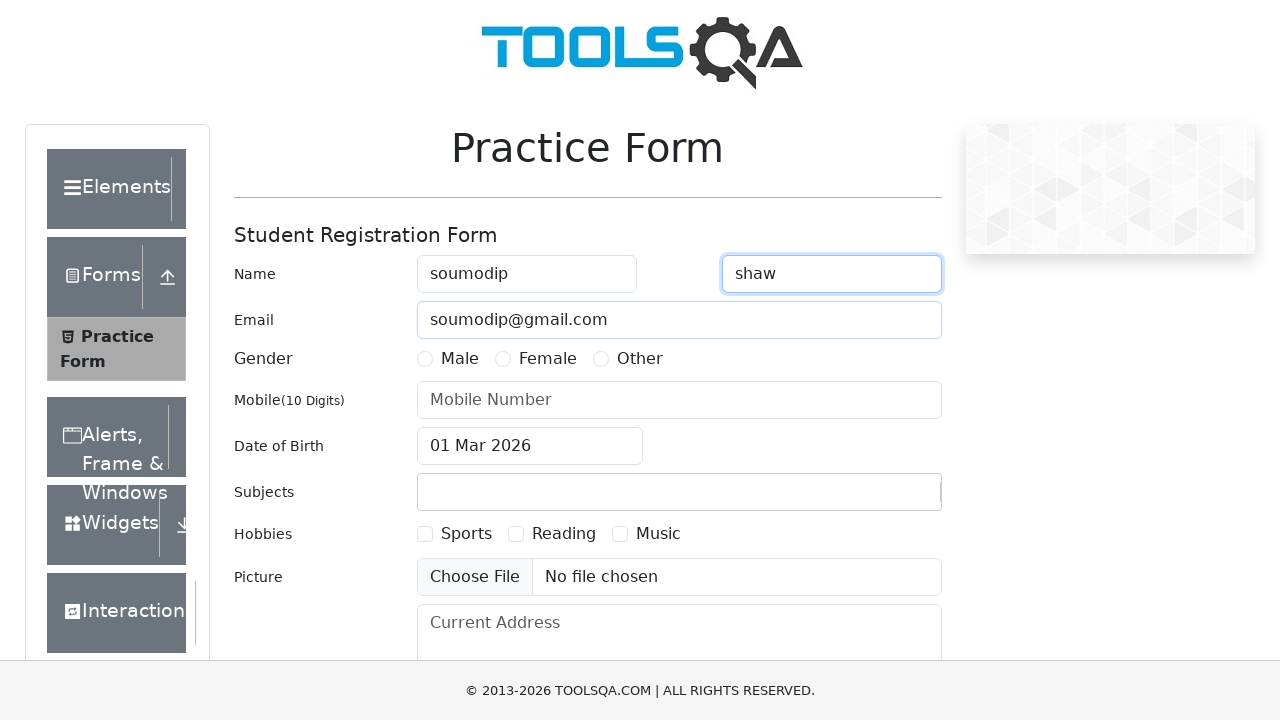

Clicked on date of birth input to open date picker at (530, 446) on input#dateOfBirthInput
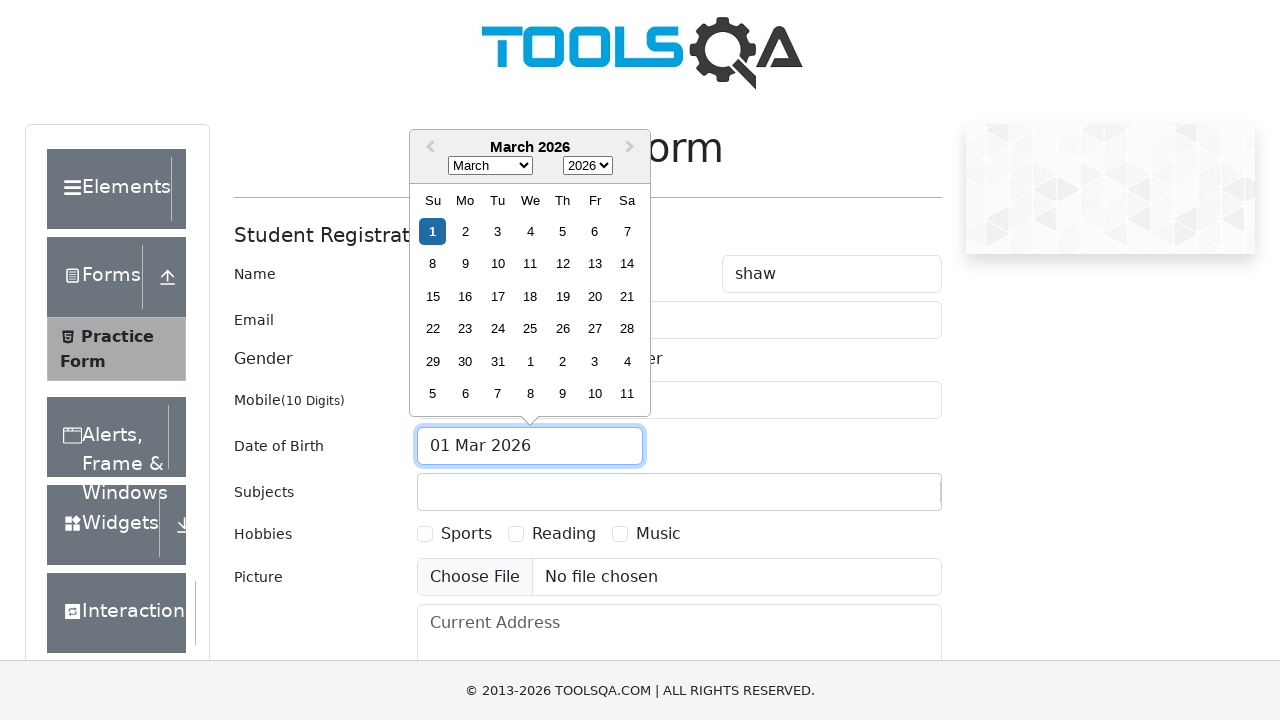

Date picker appeared and loaded
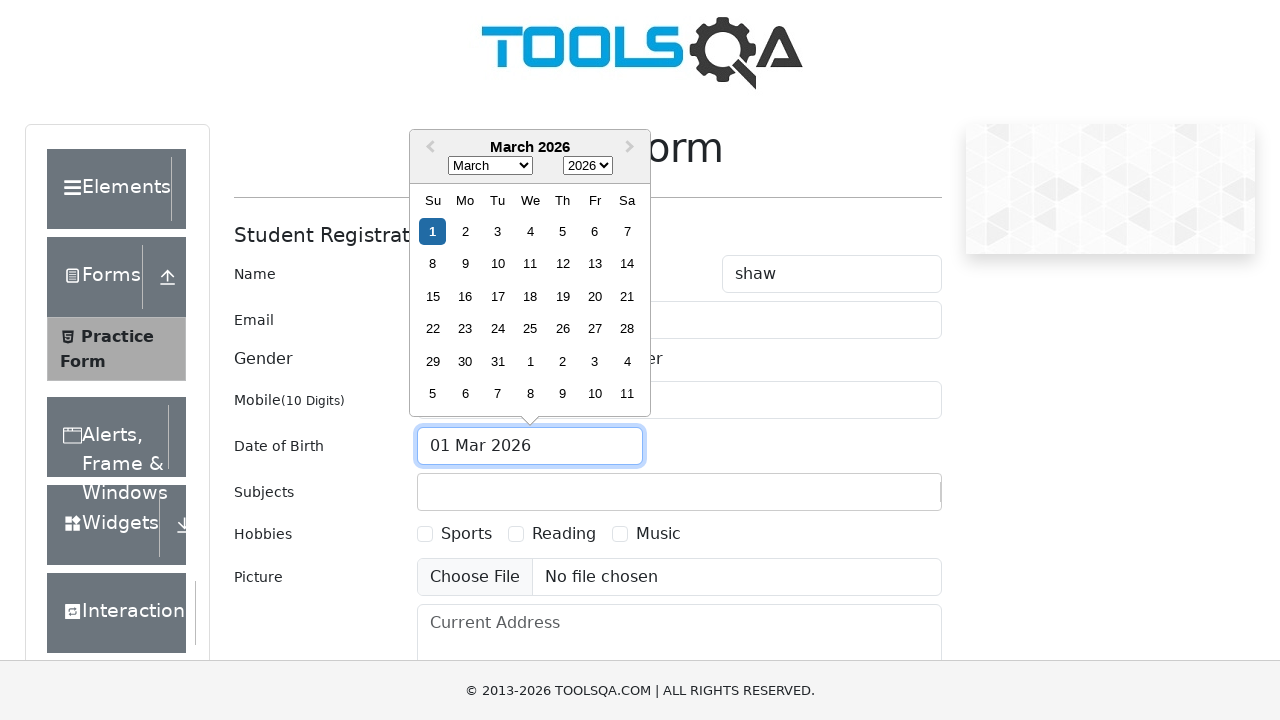

Selected day 14 from date picker at (627, 264) on xpath=//div[contains(@class, 'react-datepicker__day') and text()='14']
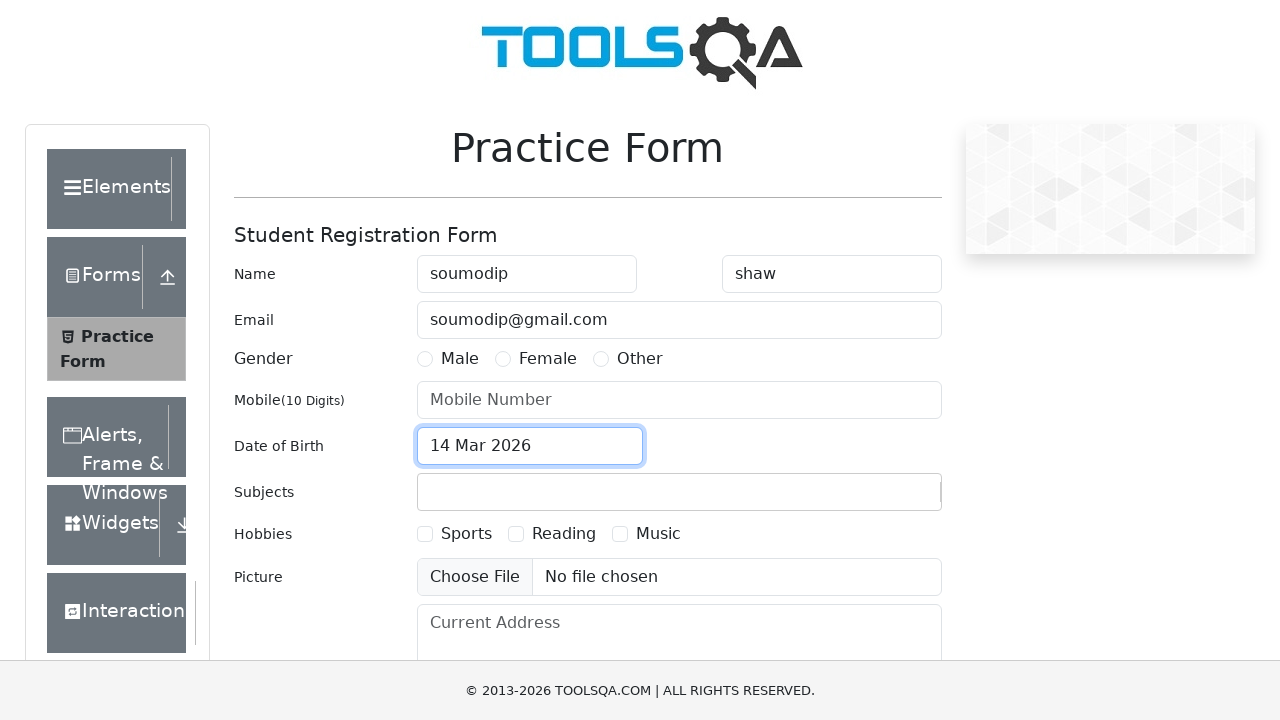

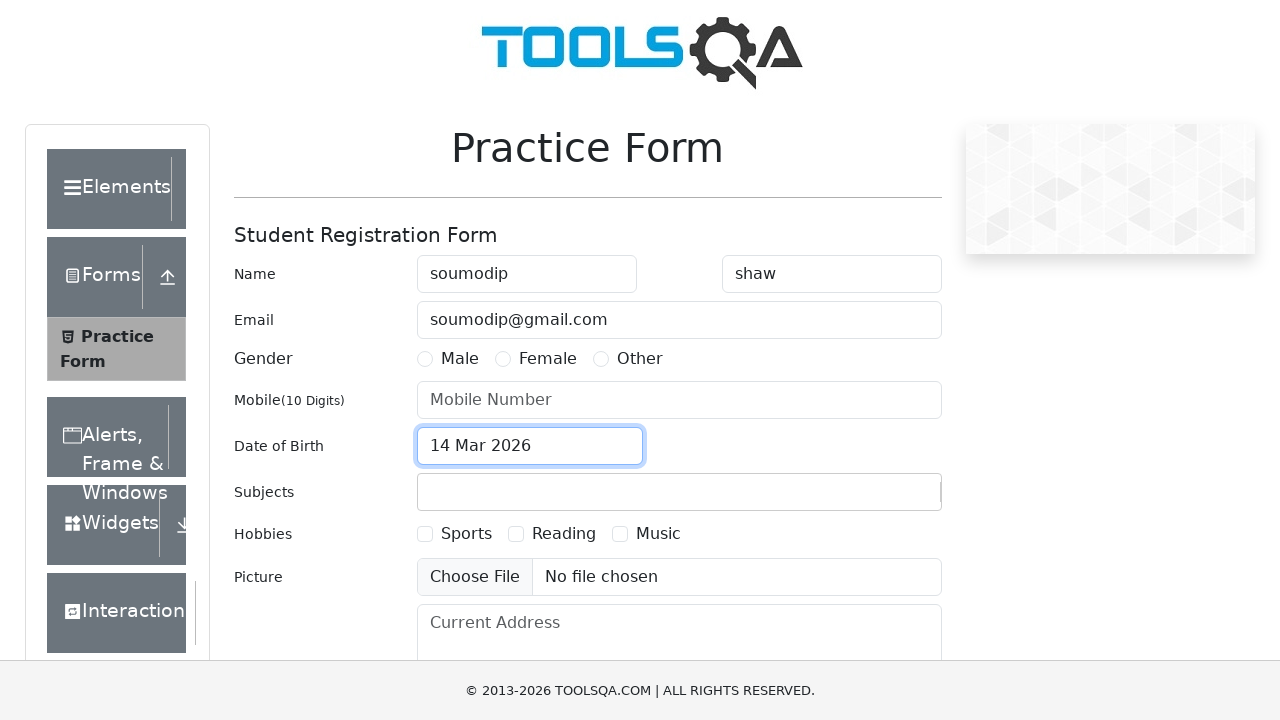